Tests multiple window handling by opening a new window and switching between windows

Starting URL: https://the-internet.herokuapp.com/windows

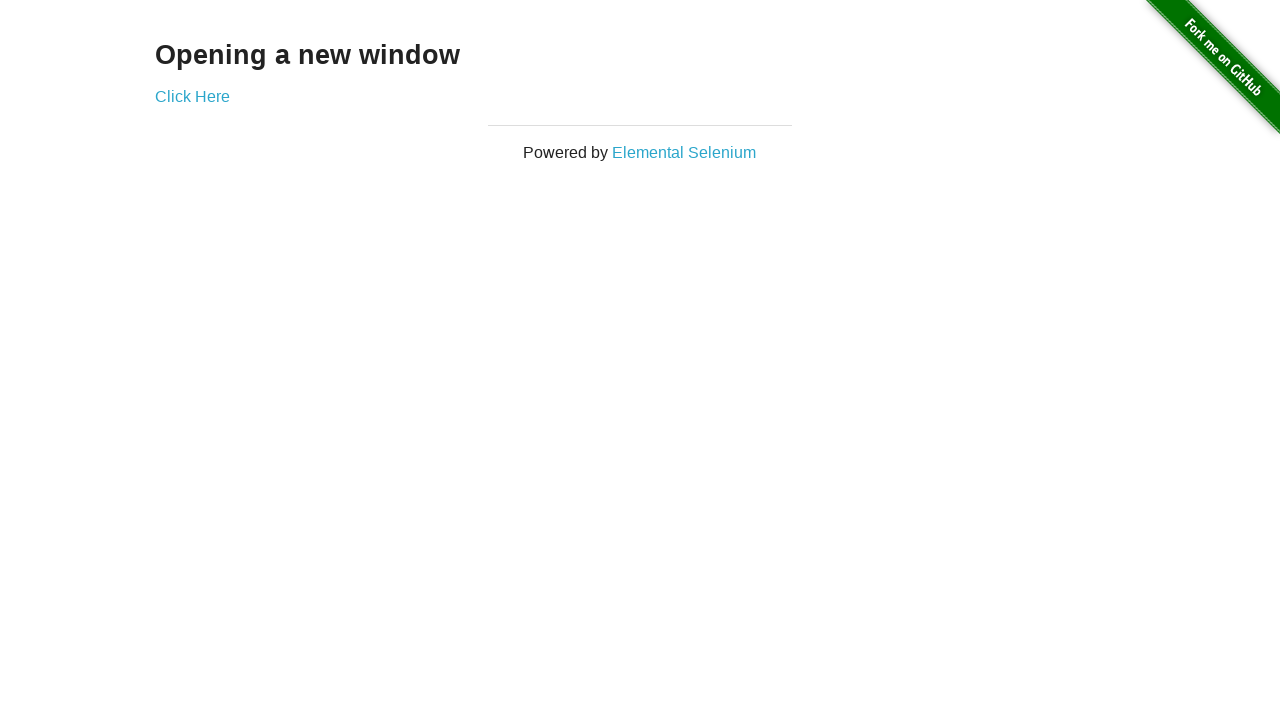

Clicked 'Click Here' link to open new window at (192, 96) on a:has-text("Click Here")
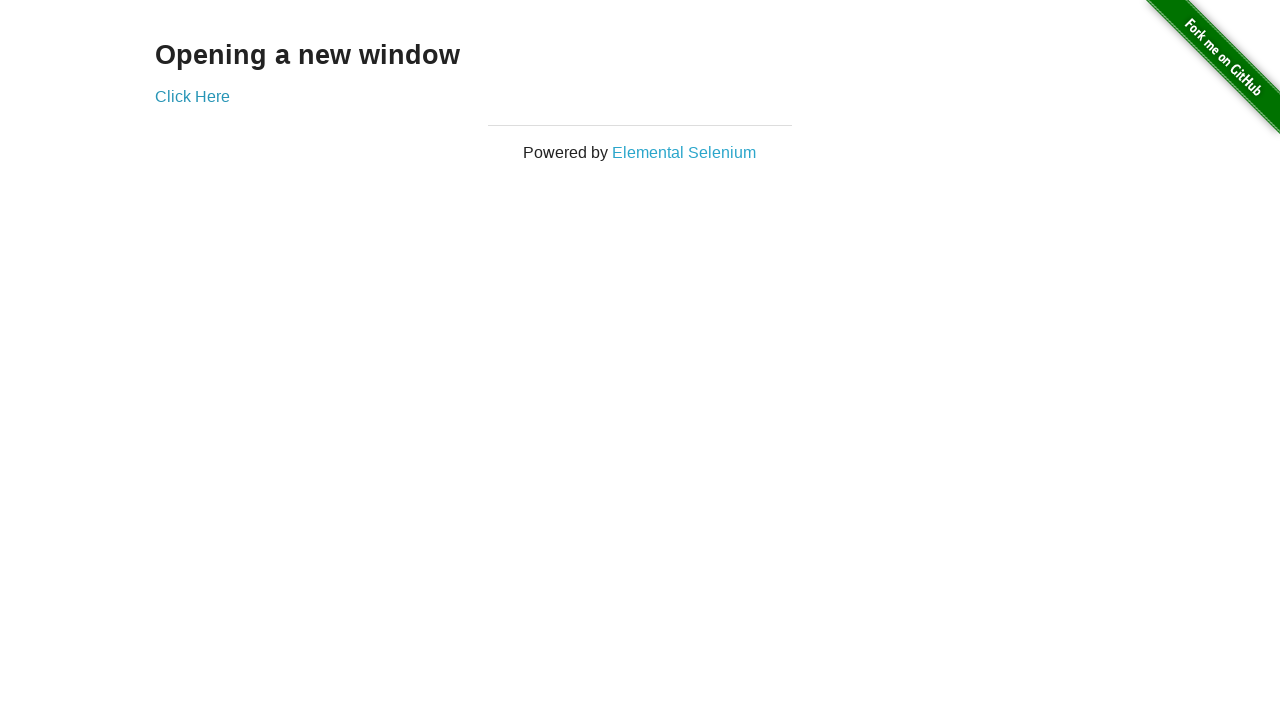

New window opened and page object retrieved
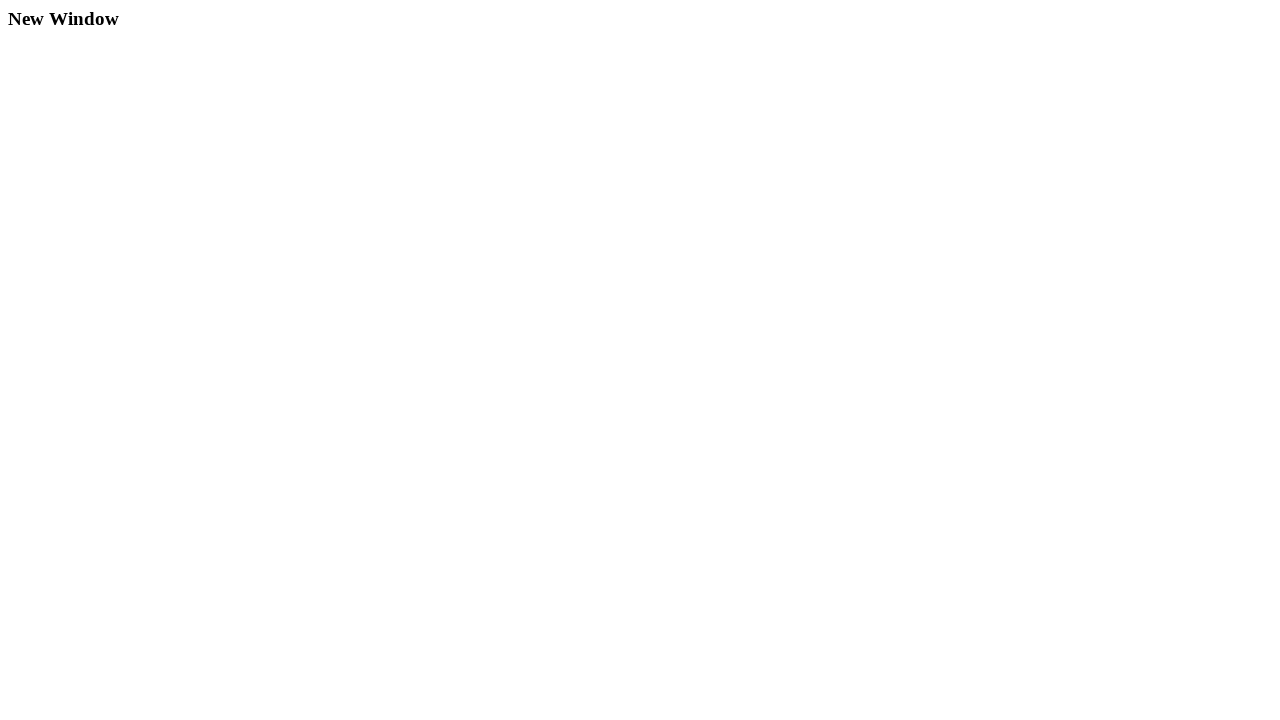

Verified 'Opening a new window' text in original window
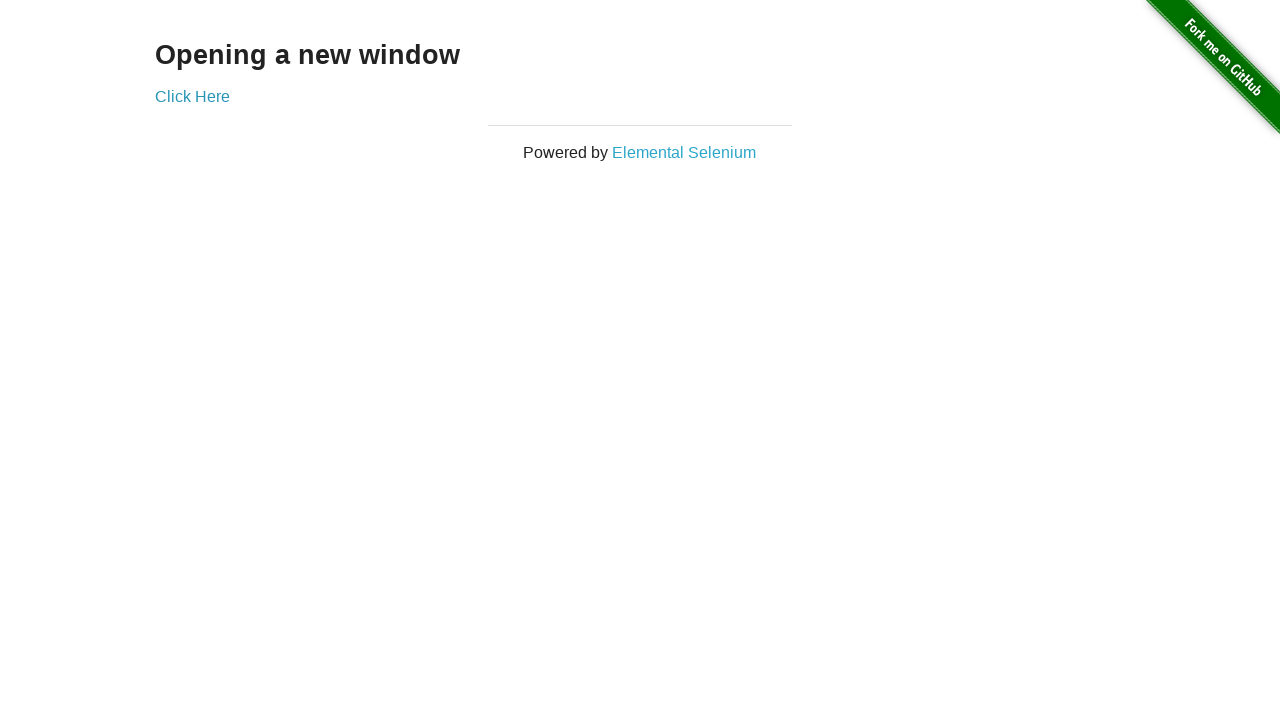

Verified 'New Window' text in new window
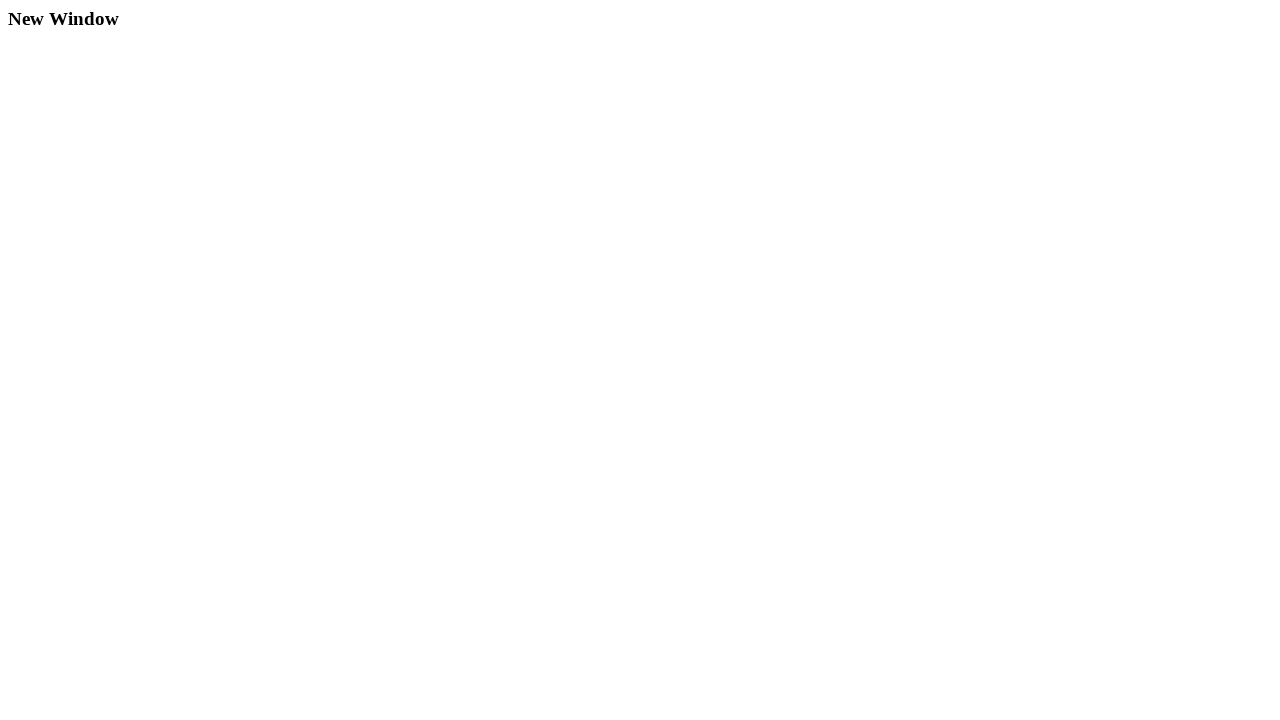

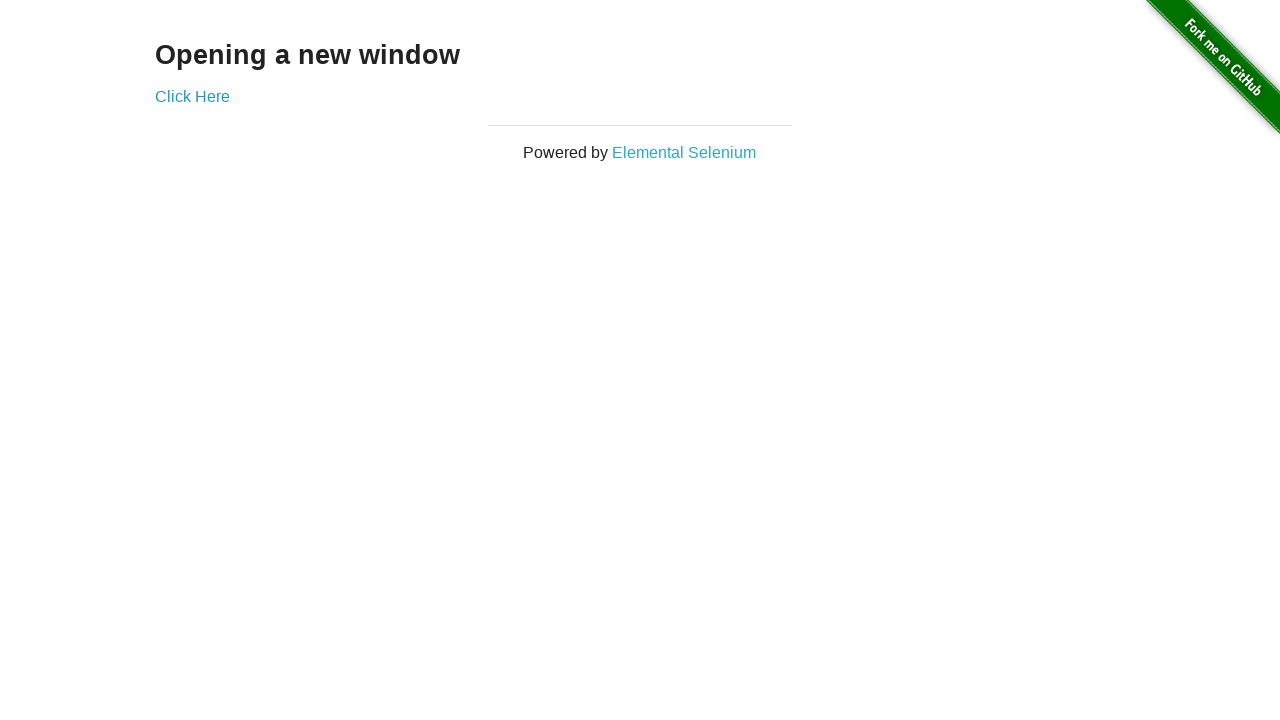